Opens Walmart homepage and maximizes the browser window - a basic navigation test

Starting URL: https://www.walmart.com

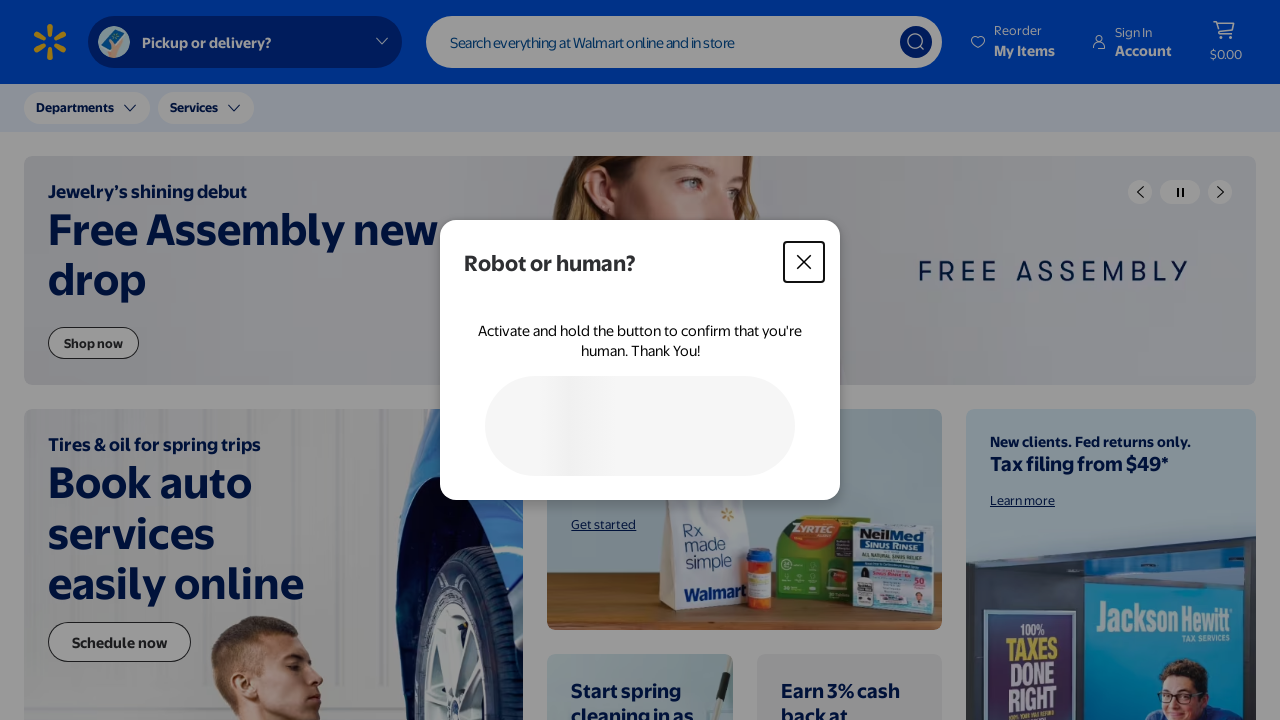

Waited for Walmart homepage to load (domcontentloaded state)
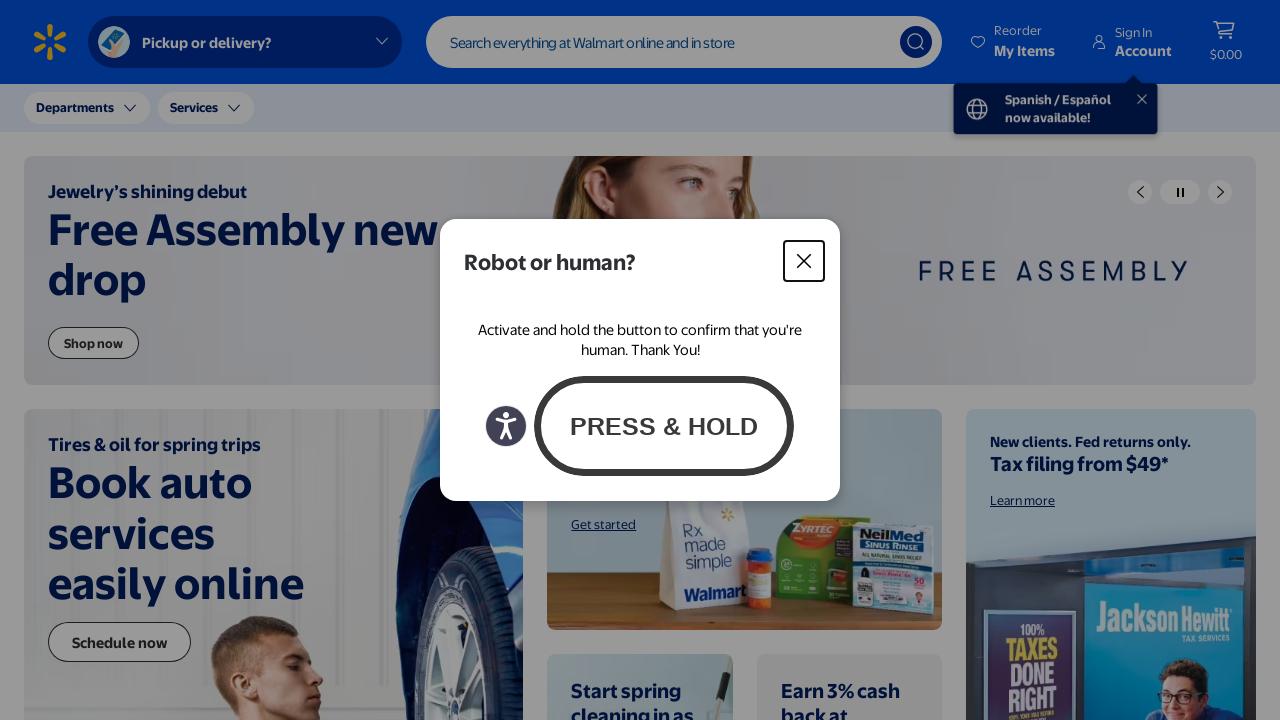

Maximized browser window
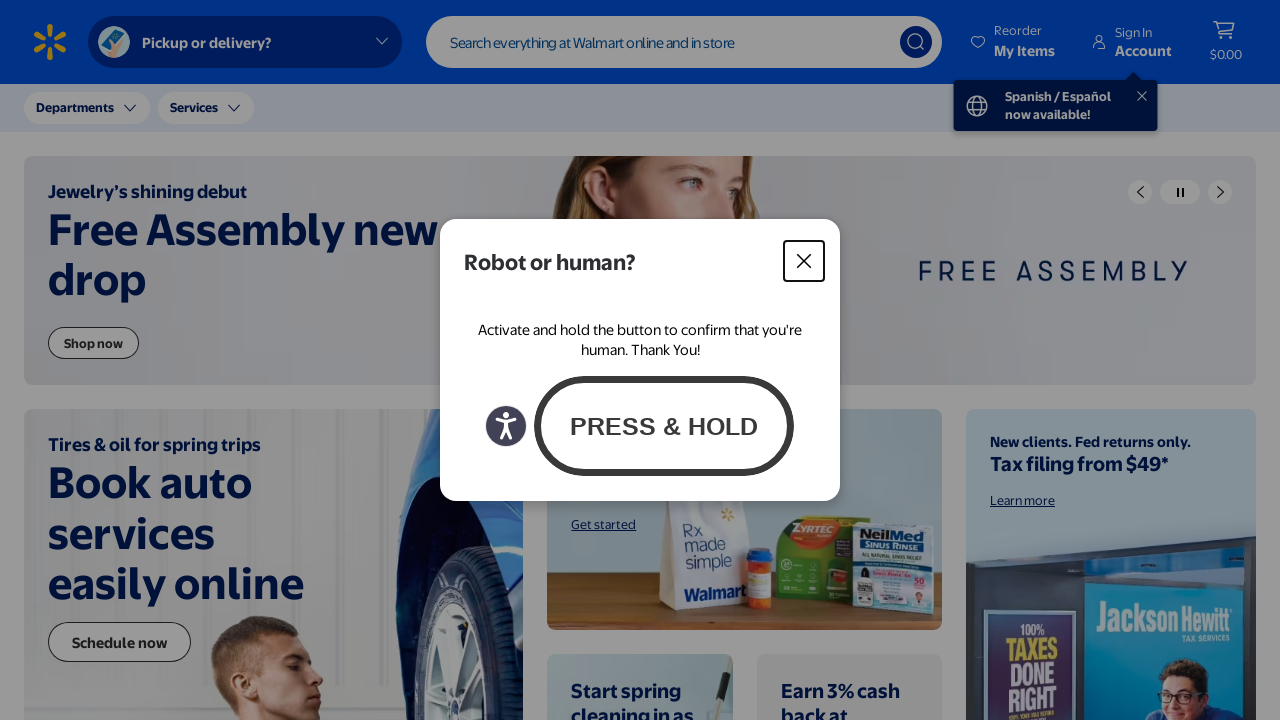

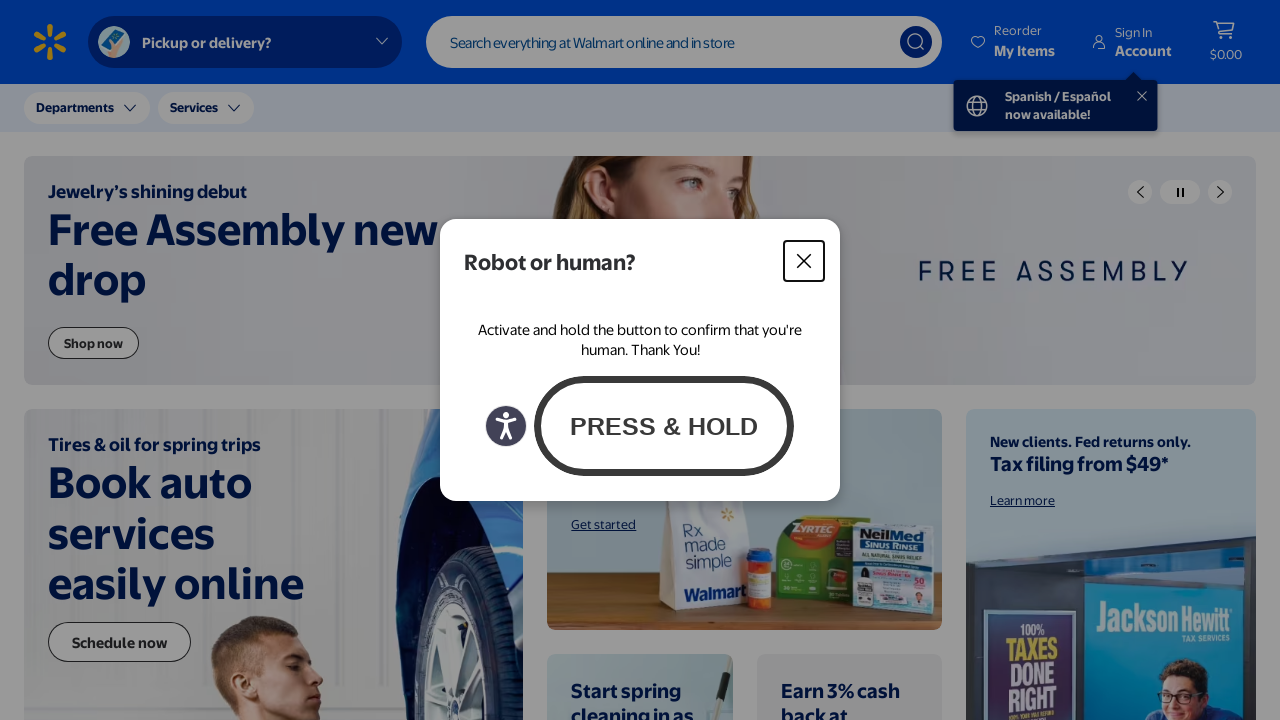